Navigates to a demo website, clicks on the demo table link, and waits for the table to be visible on the page.

Starting URL: http://automationbykrishna.com

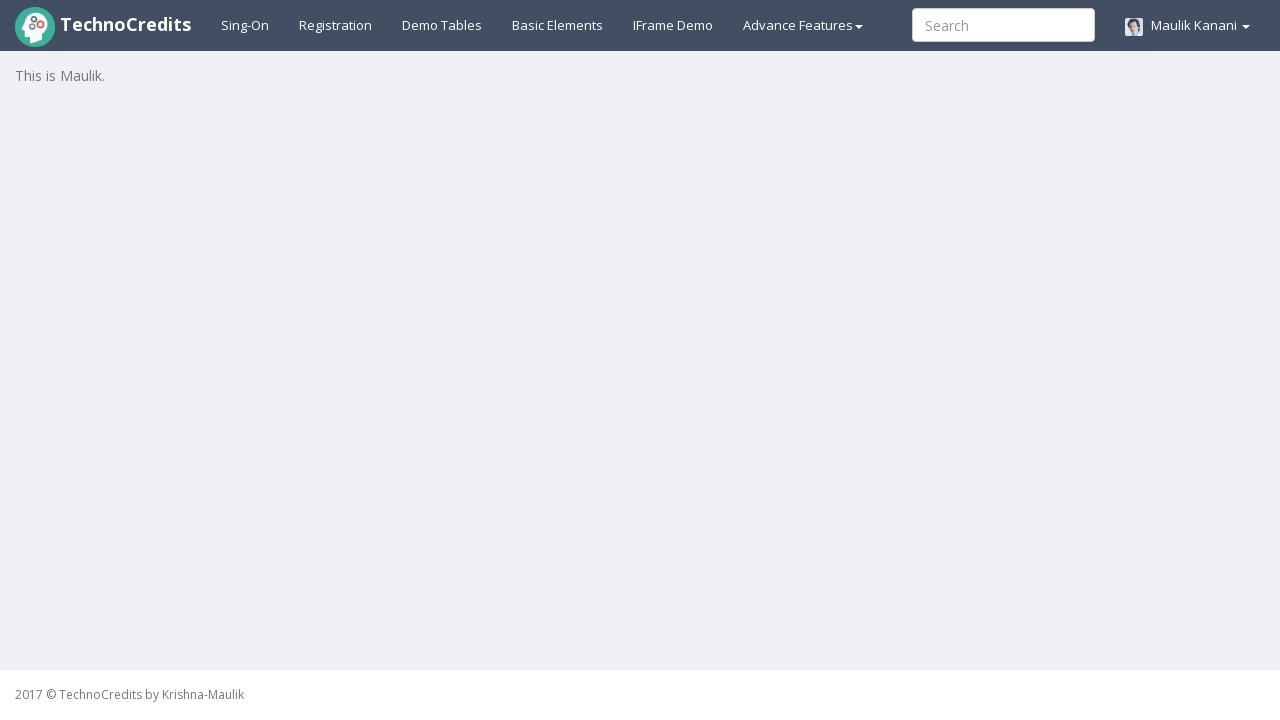

Navigated to http://automationbykrishna.com
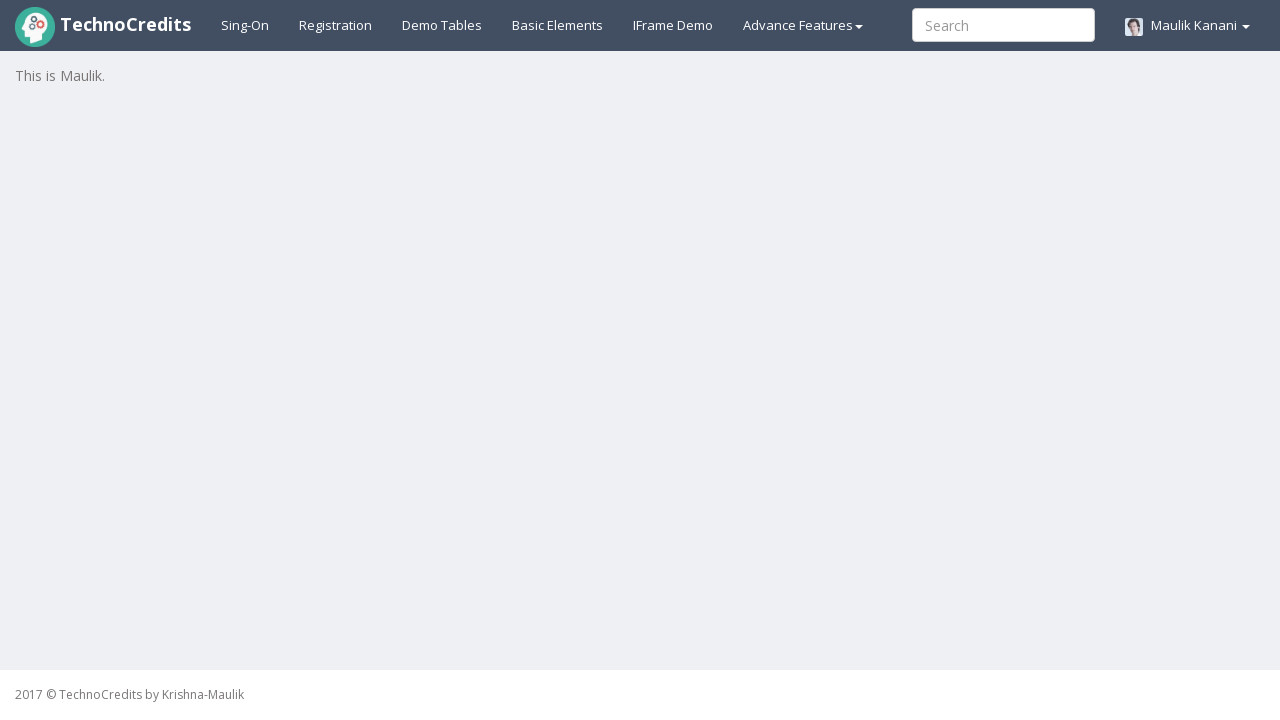

Clicked on the demo table link at (442, 25) on a#demotable
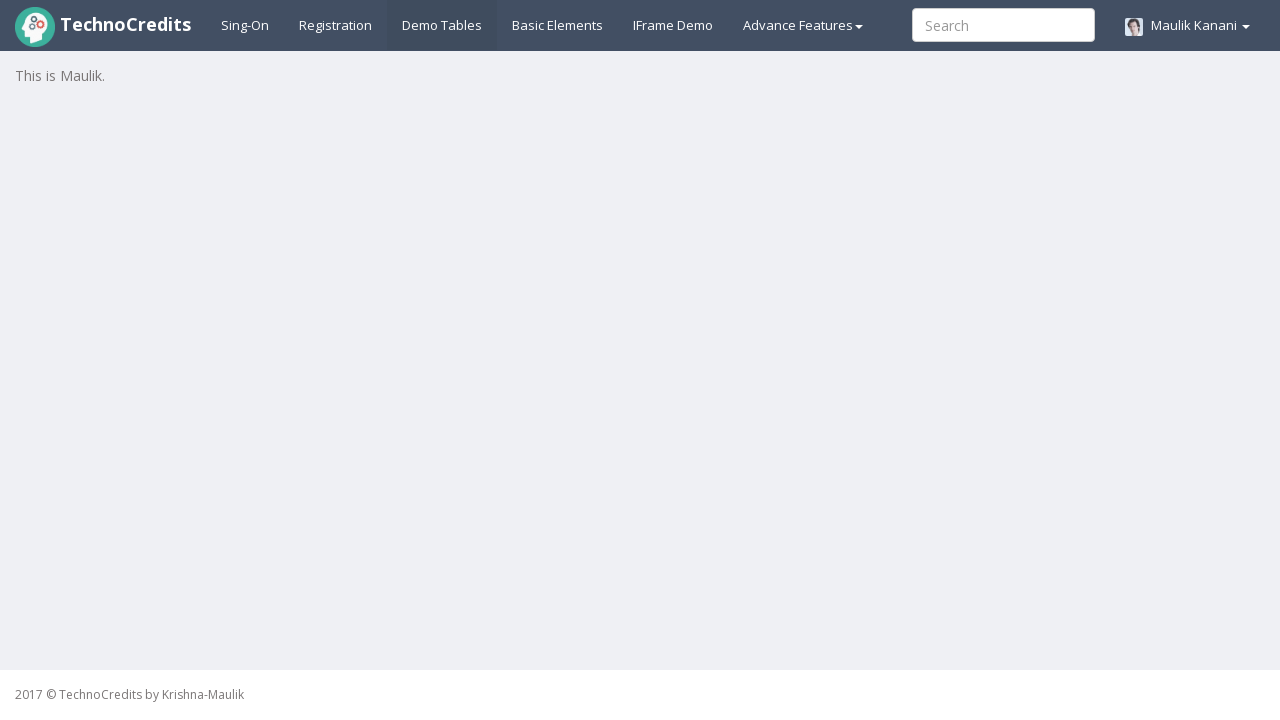

Table with class 'table.table-striped' became visible
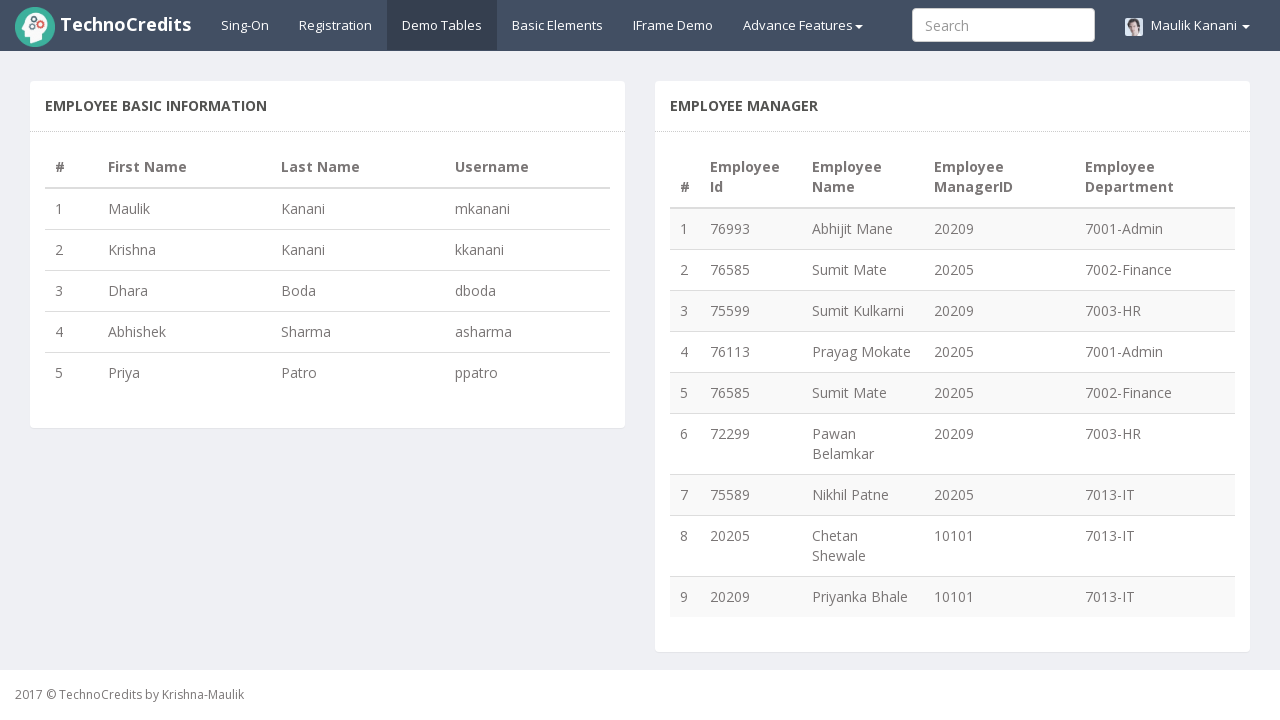

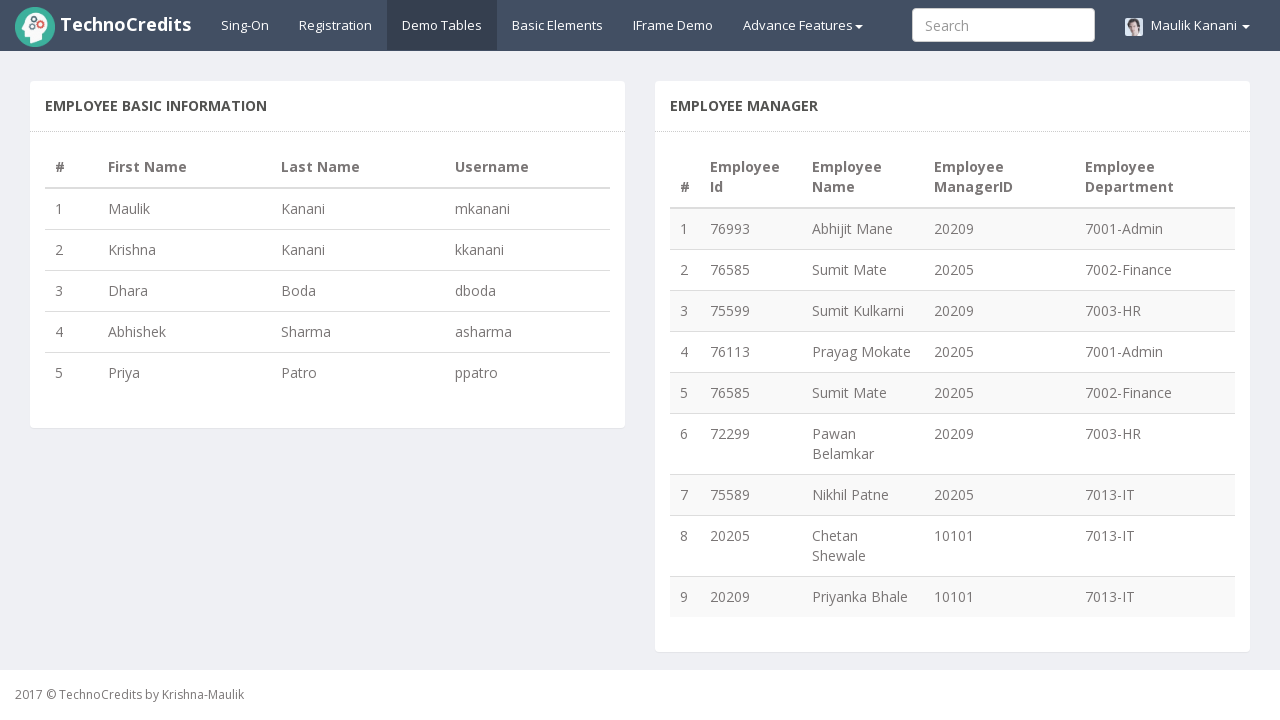